Tests clicking a chapter result from a title search and verifying navigation to the correct chapter

Starting URL: https://guya.moe/read/manga/Kaguya-Wants-To-Be-Confessed-To/163/1/

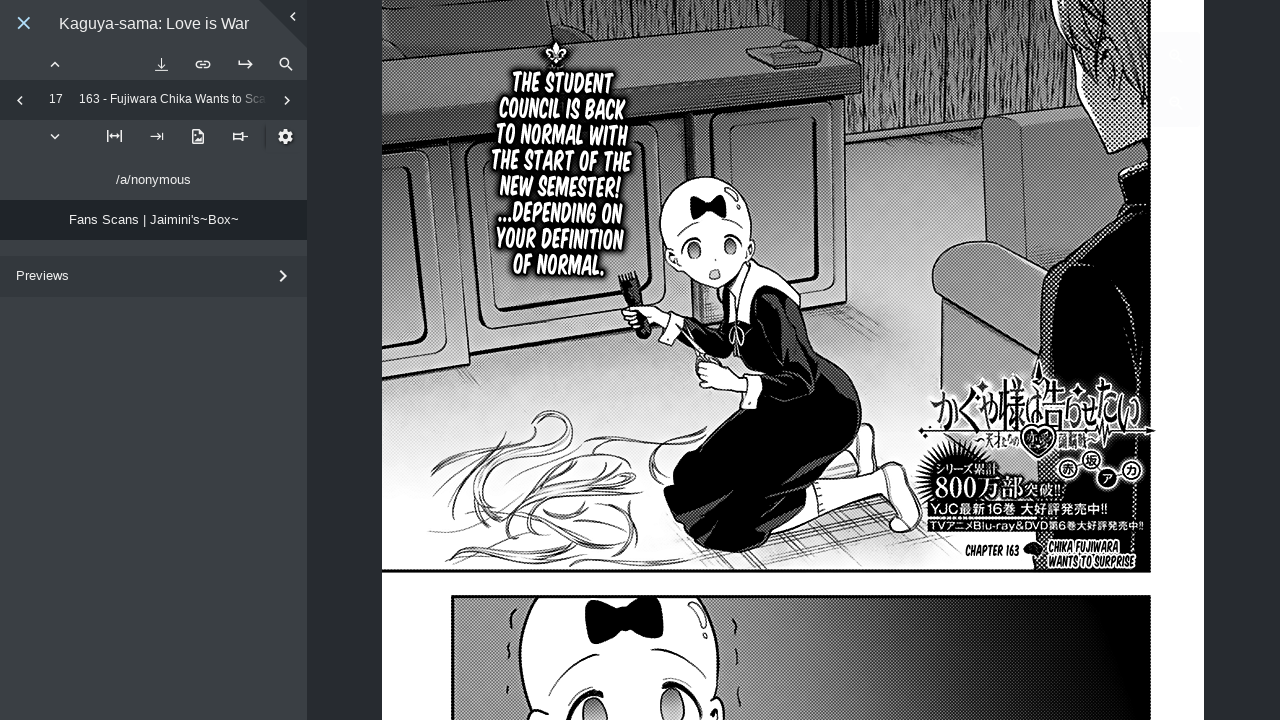

Search button became visible
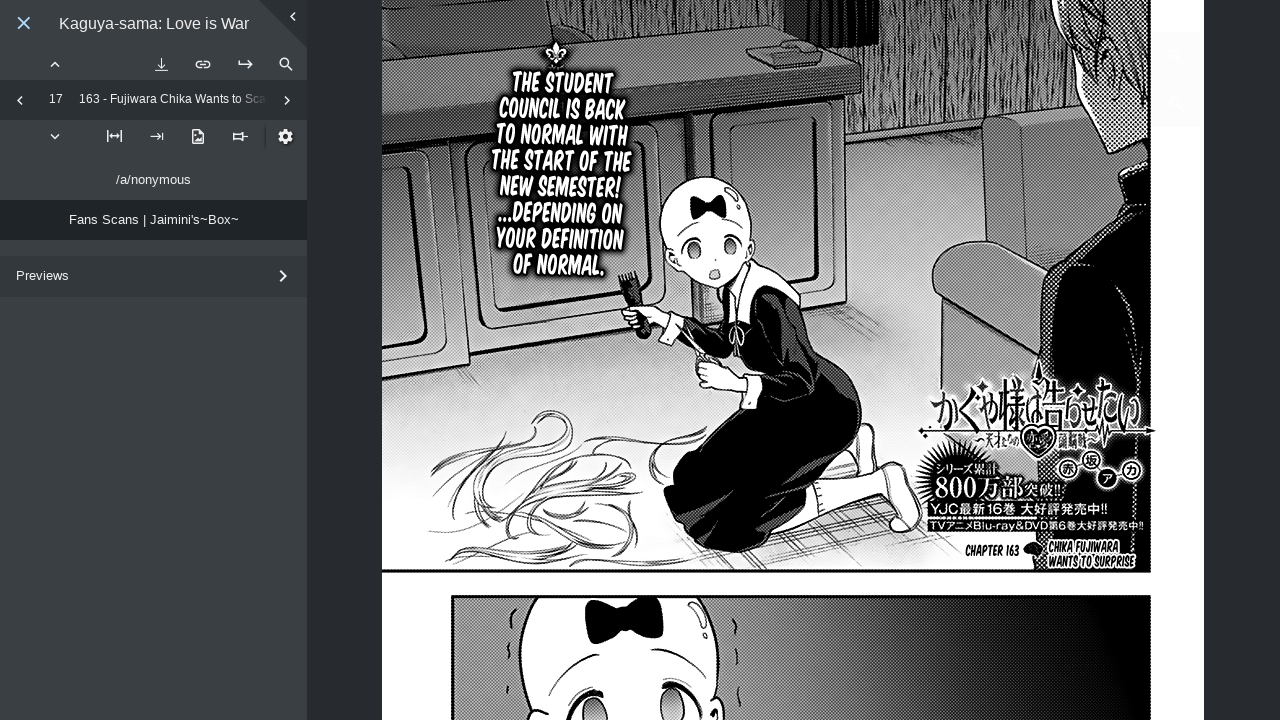

Clicked the search button at (286, 64) on .search
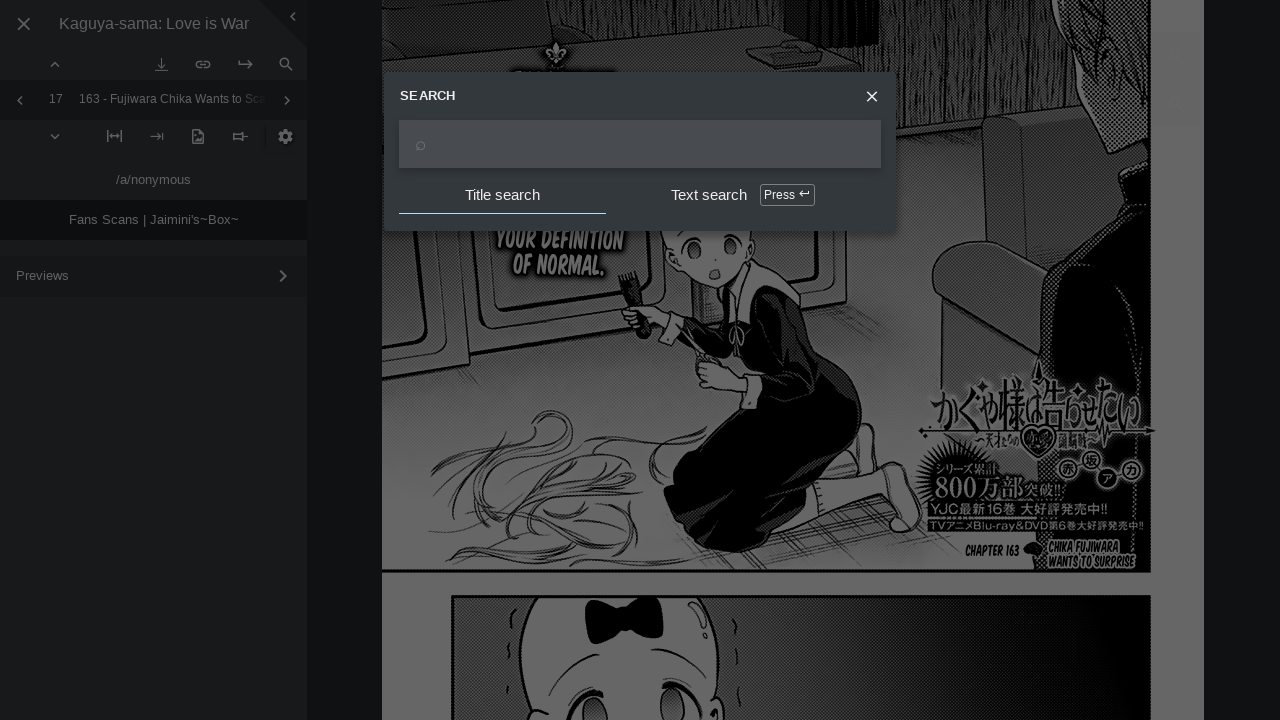

Search input field became visible
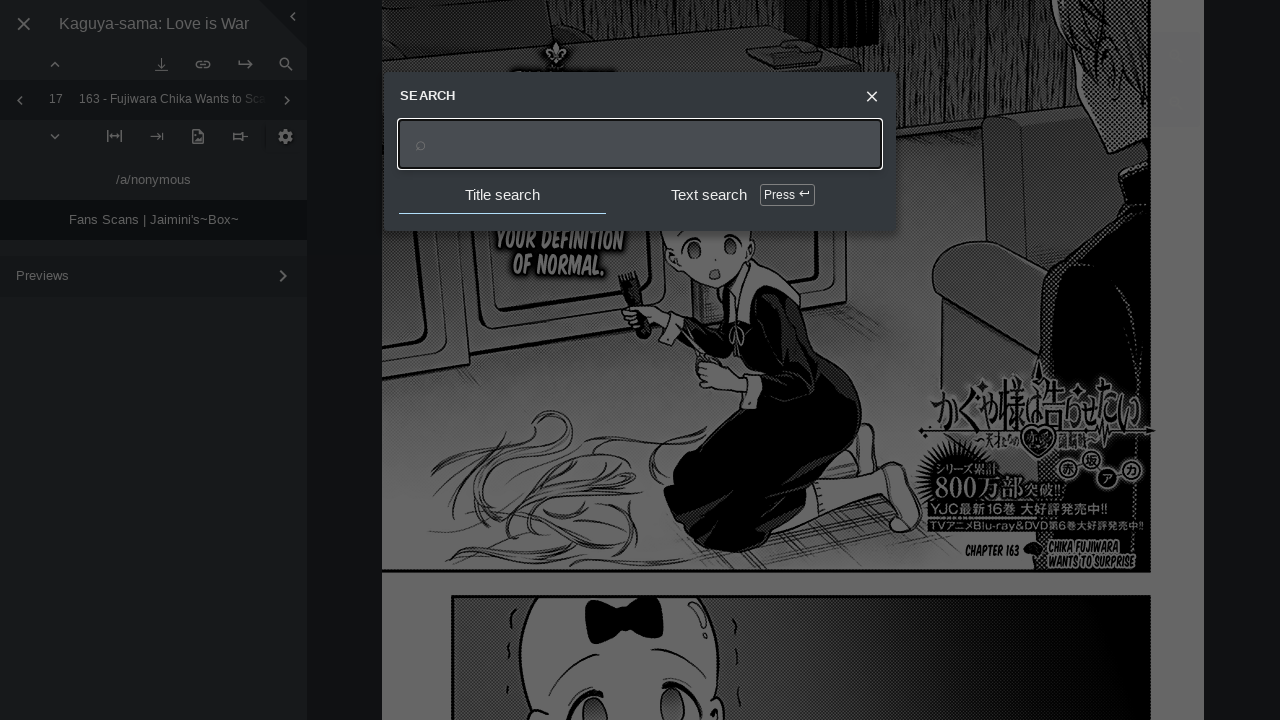

Typed search query 'Kaguya Wants to Eat' into search field
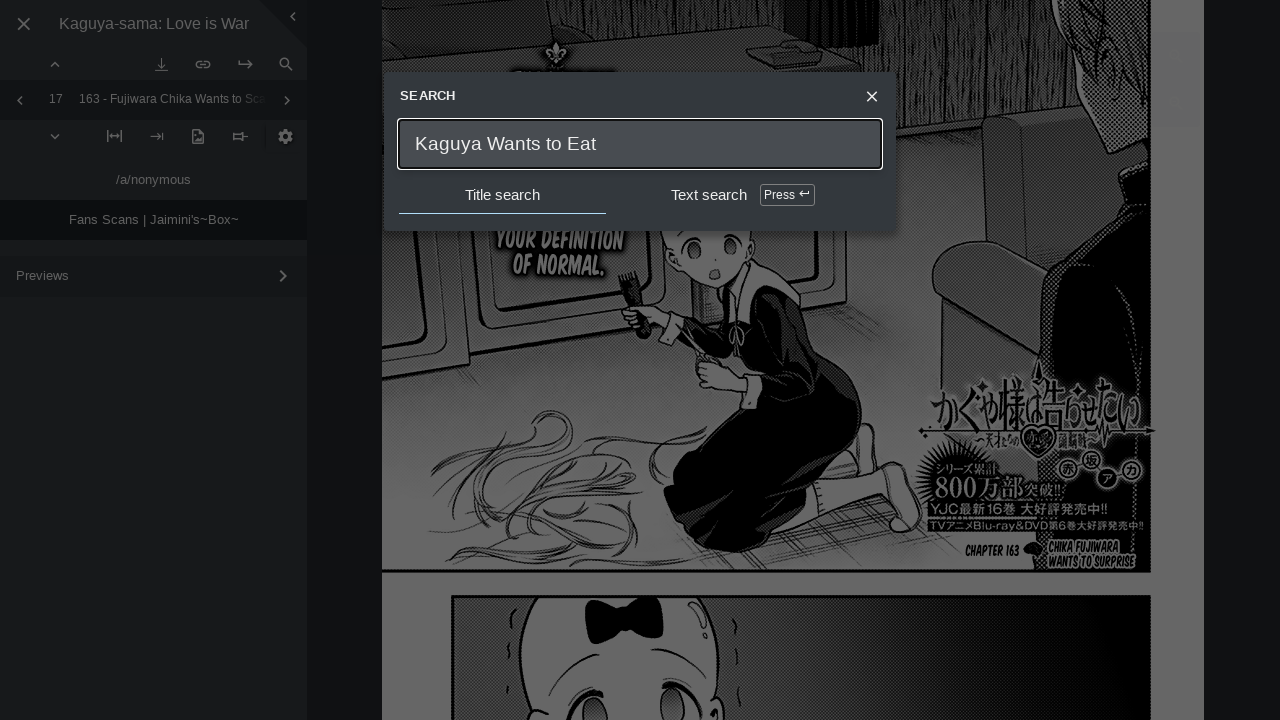

Search results appeared
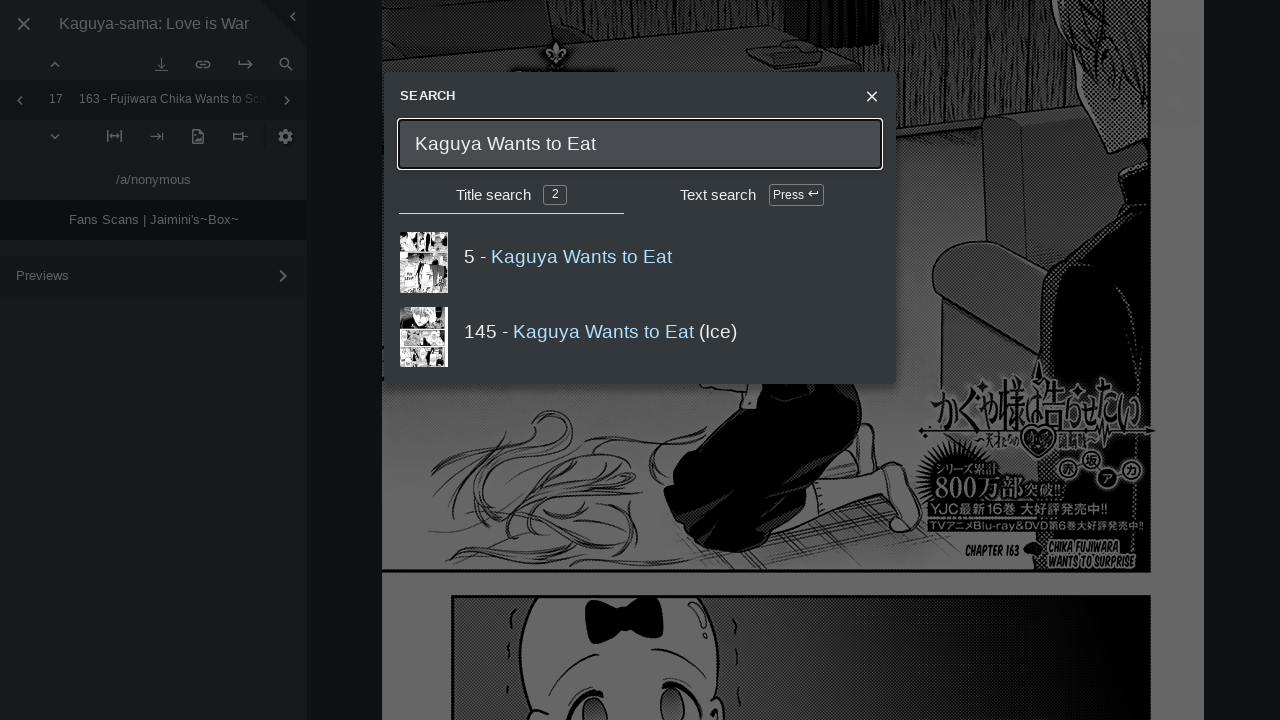

Clicked on 'Kaguya Wants to Eat' search result at (582, 257) on xpath=//i[text()='Kaguya Wants to Eat']
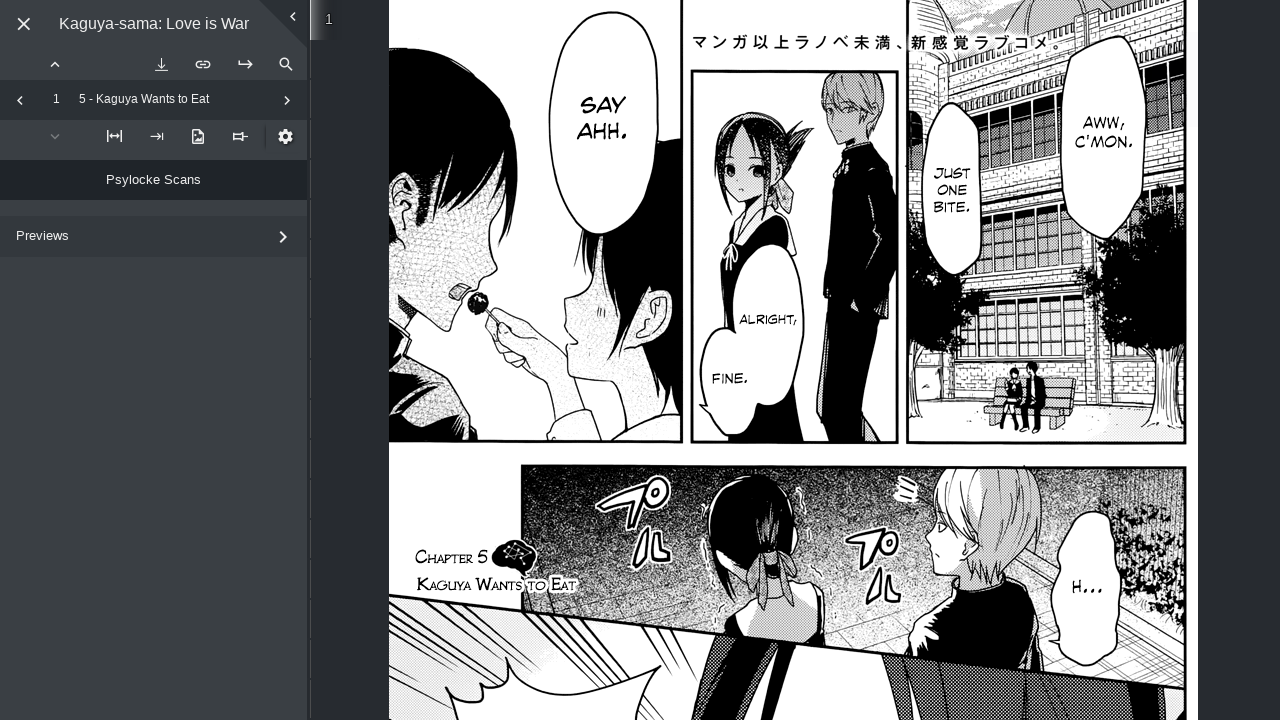

Page loaded with 'Kaguya Wants to Eat' in the title
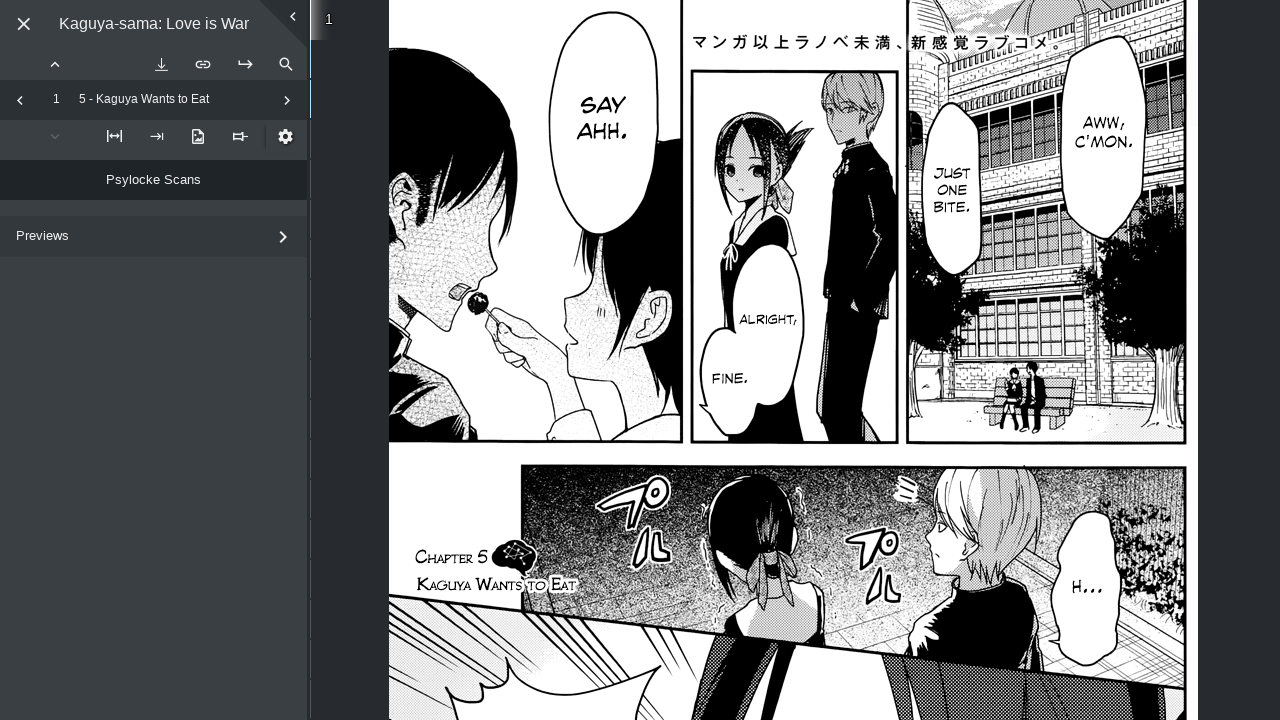

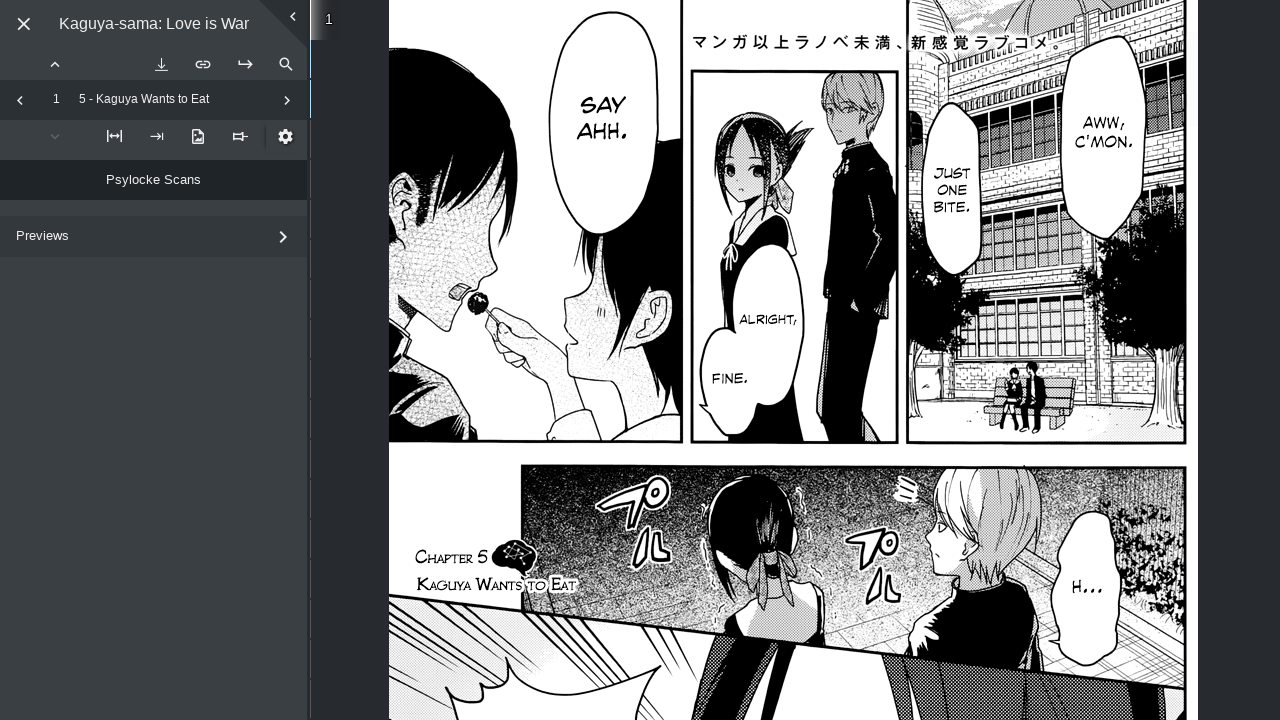